Tests page scrolling functionality by scrolling to the bottom of a flags page and then back to the top

Starting URL: https://www.worldometers.info/geography/flags-of-the-world/

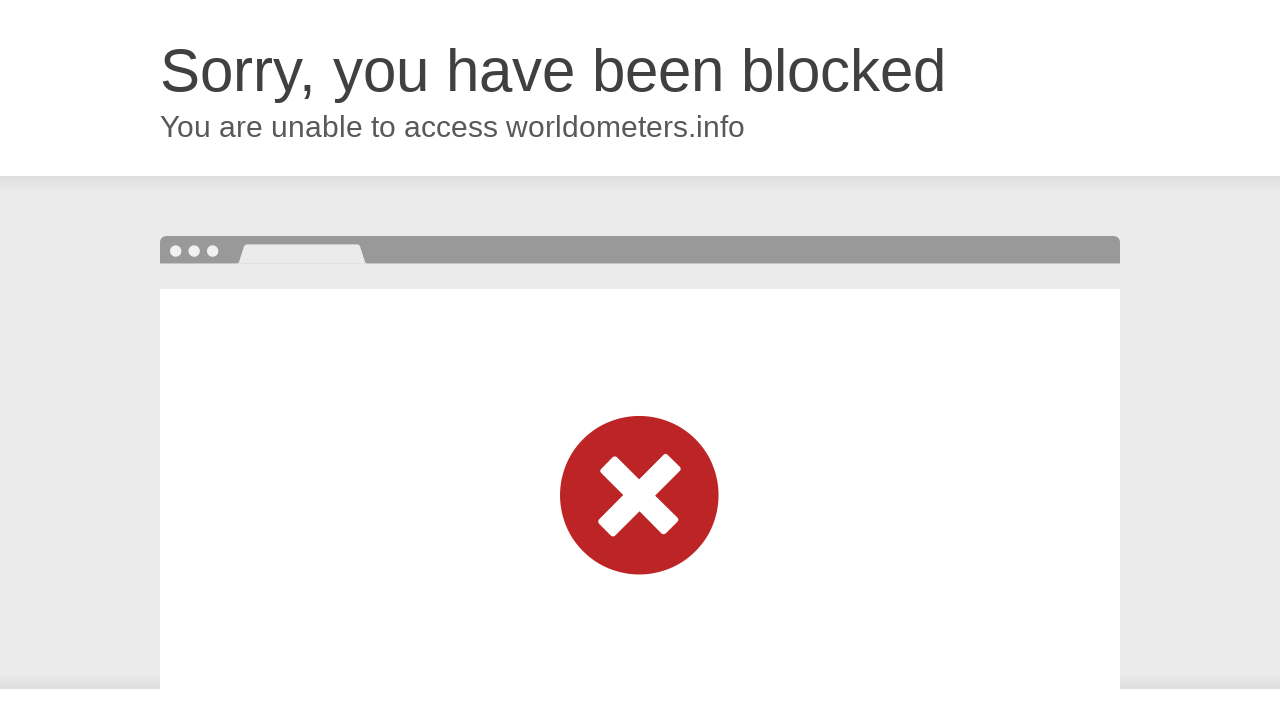

Scrolled page to the bottom
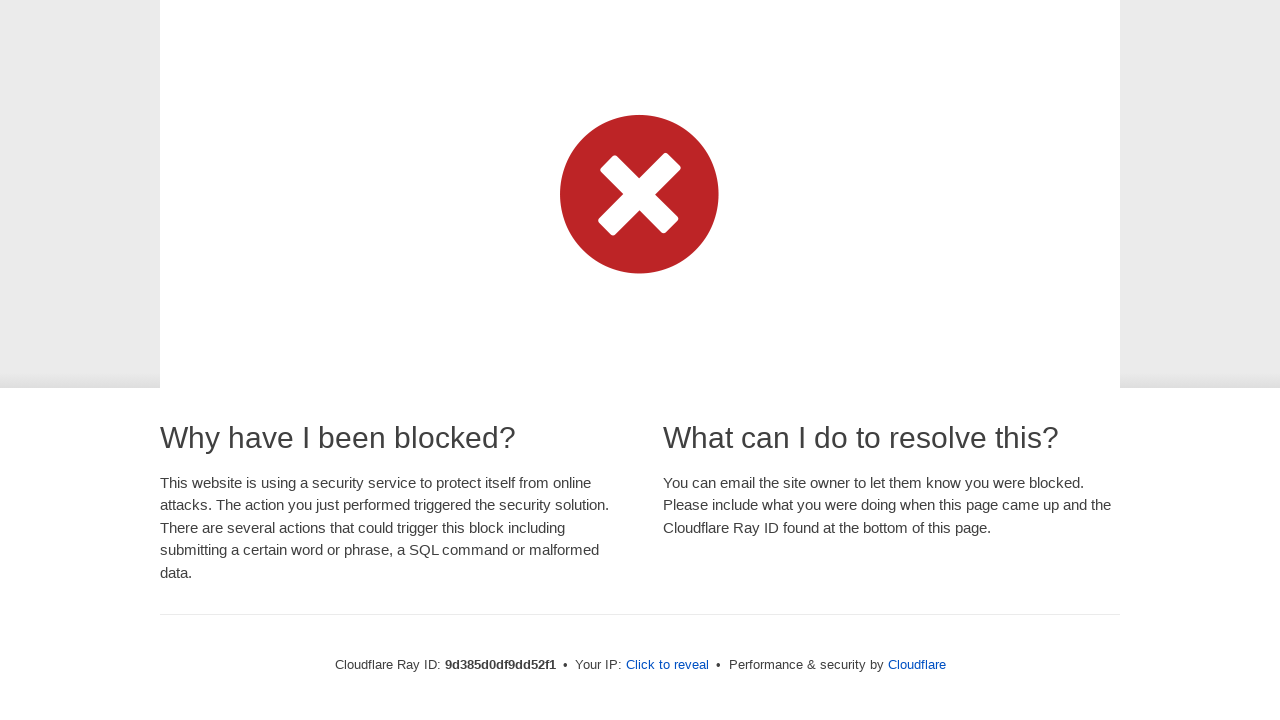

Retrieved scroll position after scrolling down: 301 pixels
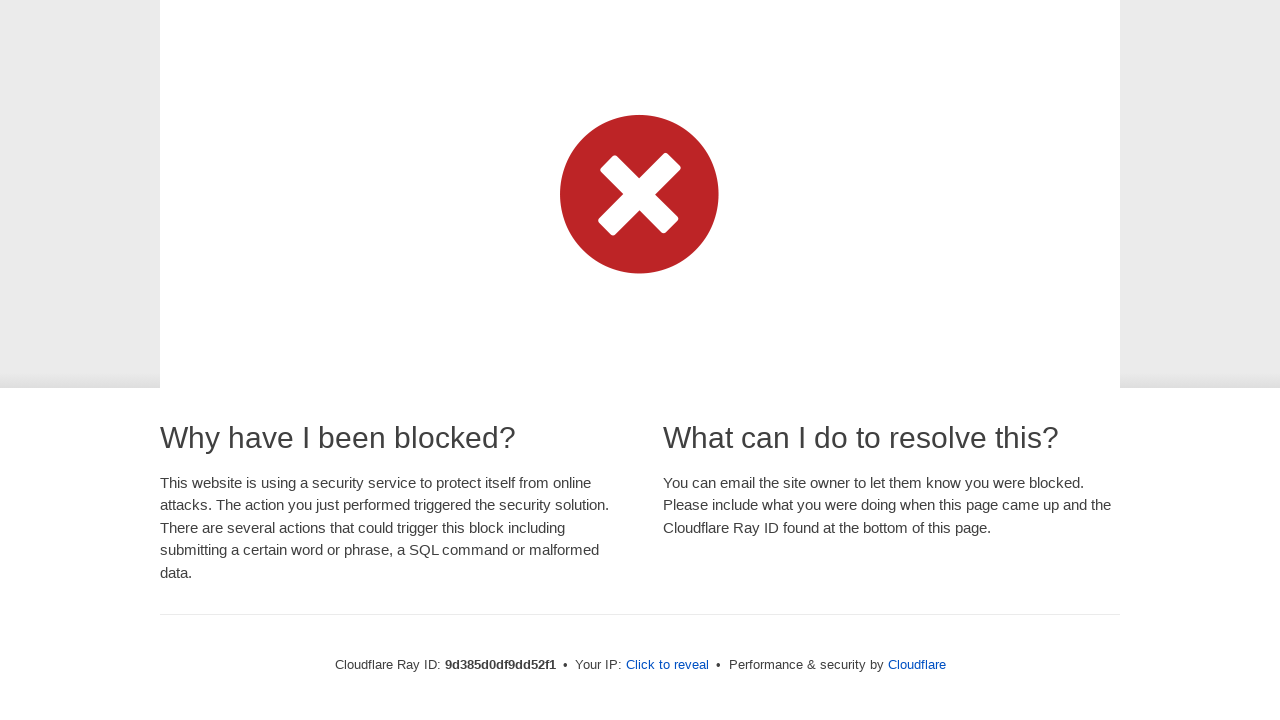

Waited 3 seconds at bottom of page
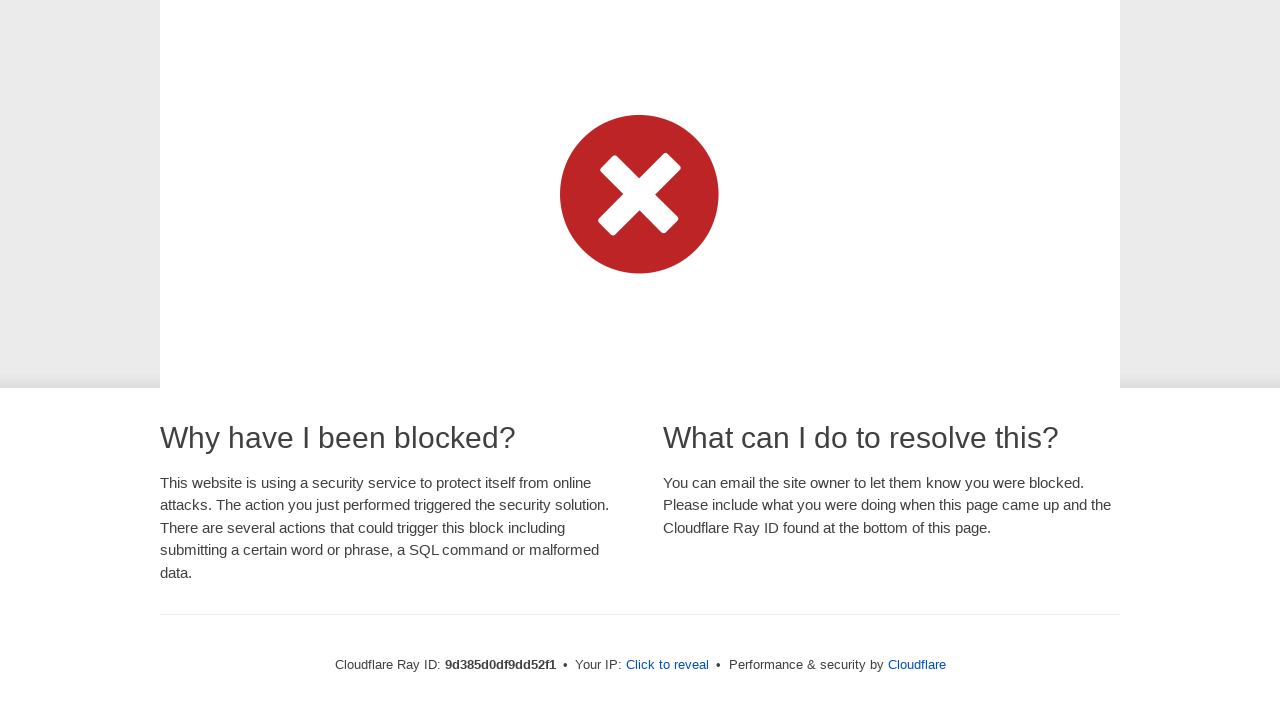

Scrolled page back to the top
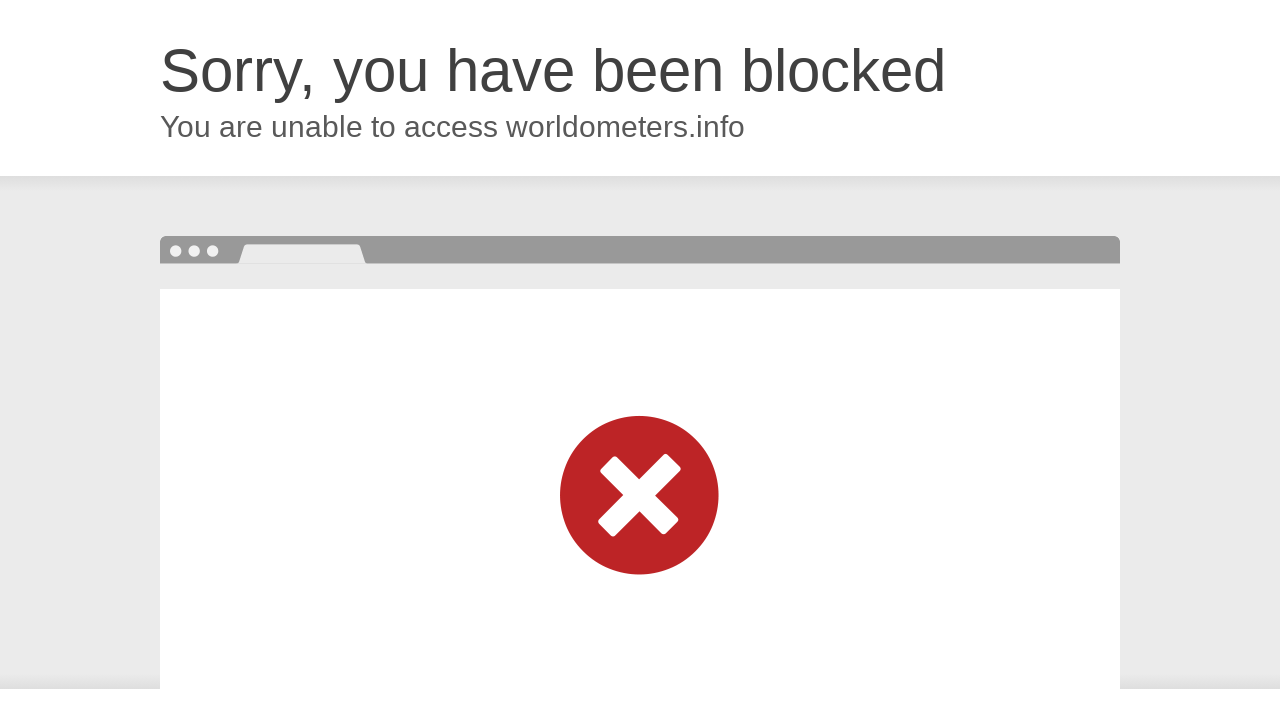

Retrieved scroll position after scrolling up: 0 pixels
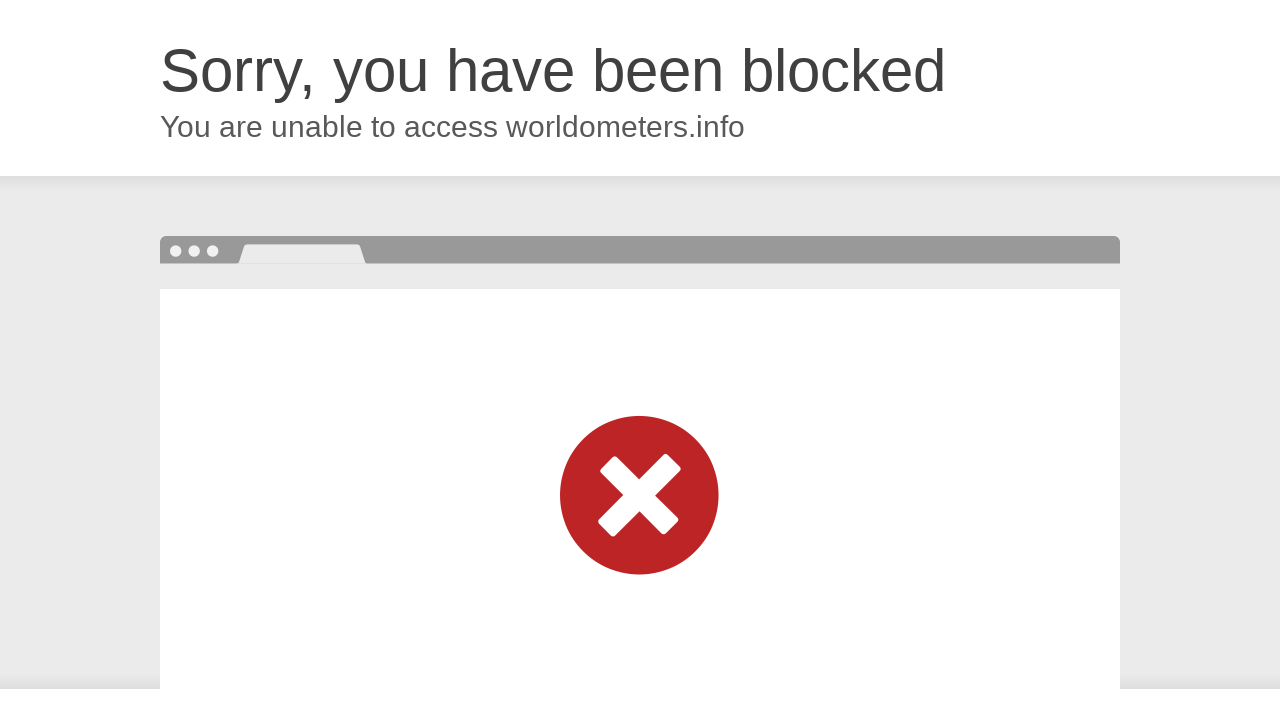

Waited 3 seconds at top of page
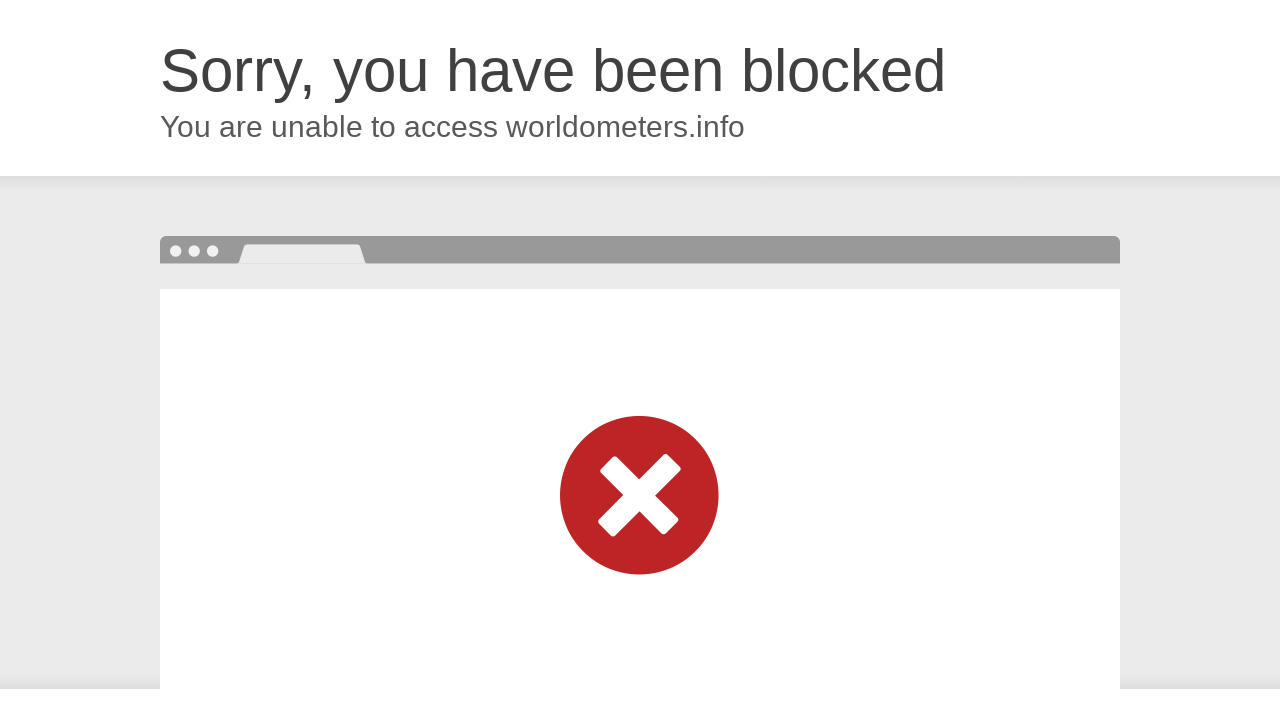

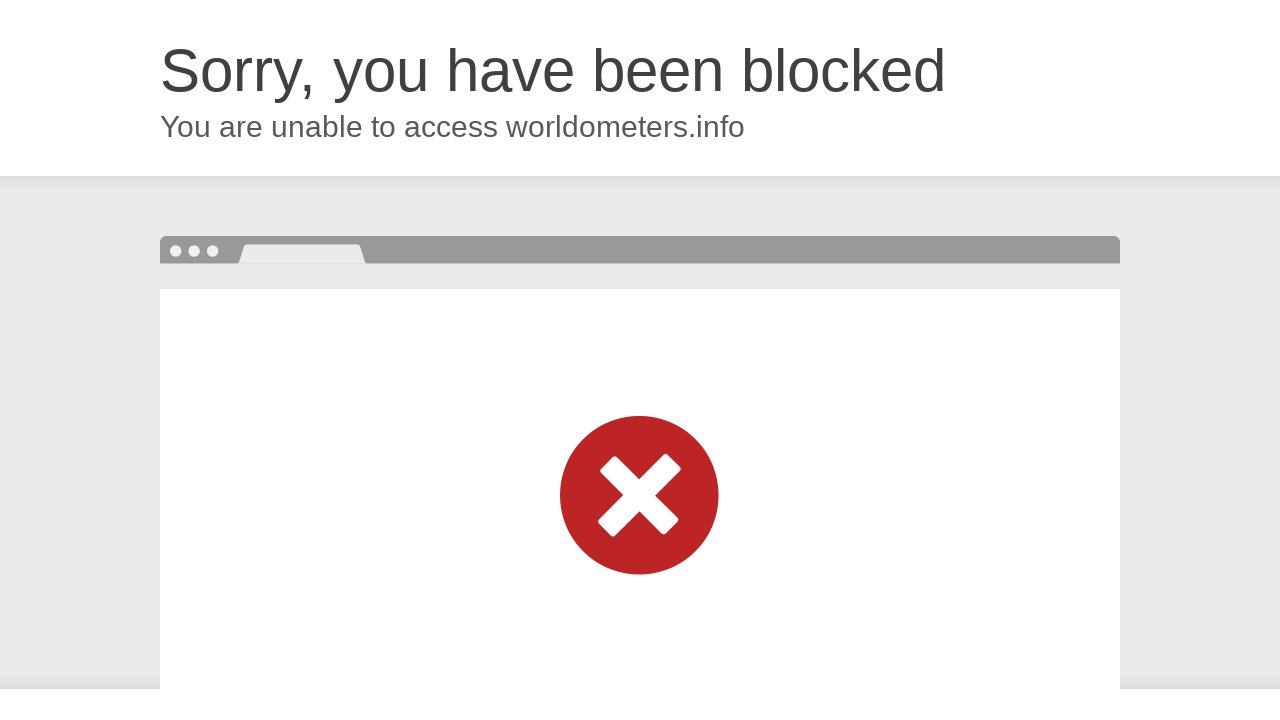